Tests a demo registration form by filling in various form fields including text inputs, radio buttons, checkboxes, dropdowns, date picker, textarea, range slider, color picker, and toggle switches, then submitting the form.

Starting URL: https://material.playwrightvn.com/

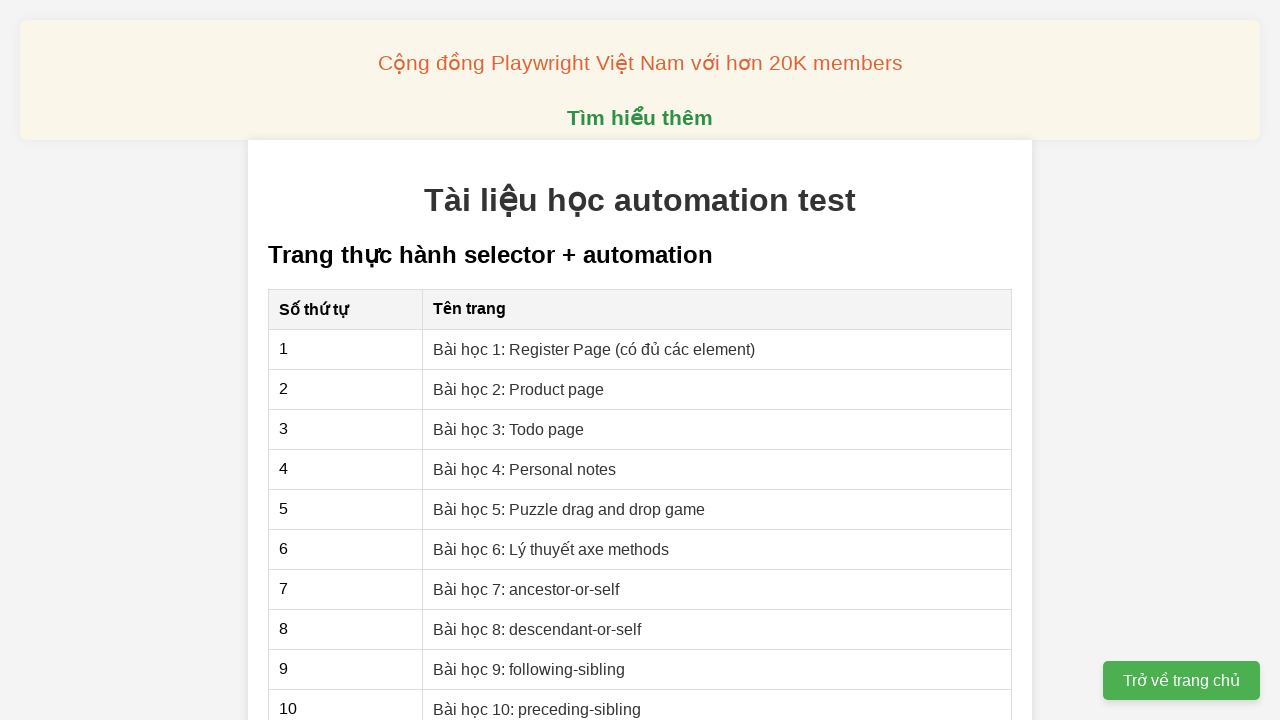

Clicked on the Register Page lesson link at (594, 349) on xpath=//a[contains(text(),"Bài học 1: Register Page")]
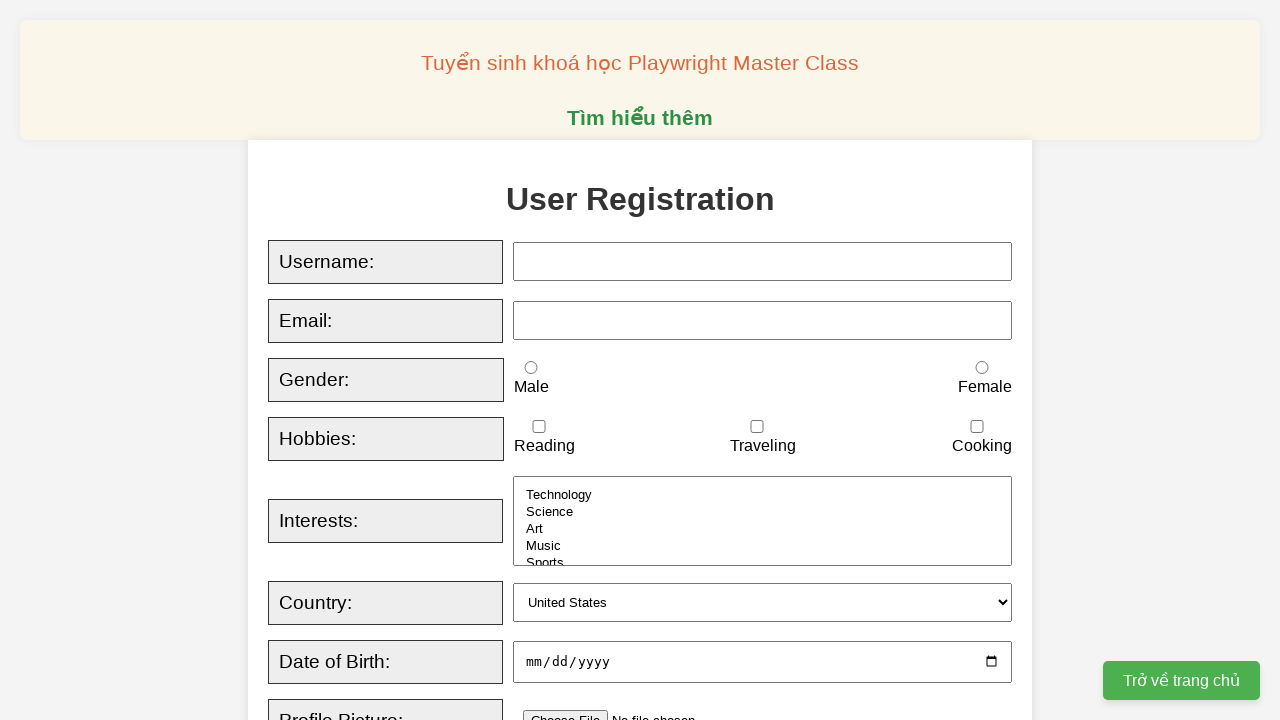

Filled username field with 'Tien' on xpath=//input[@id="username"]
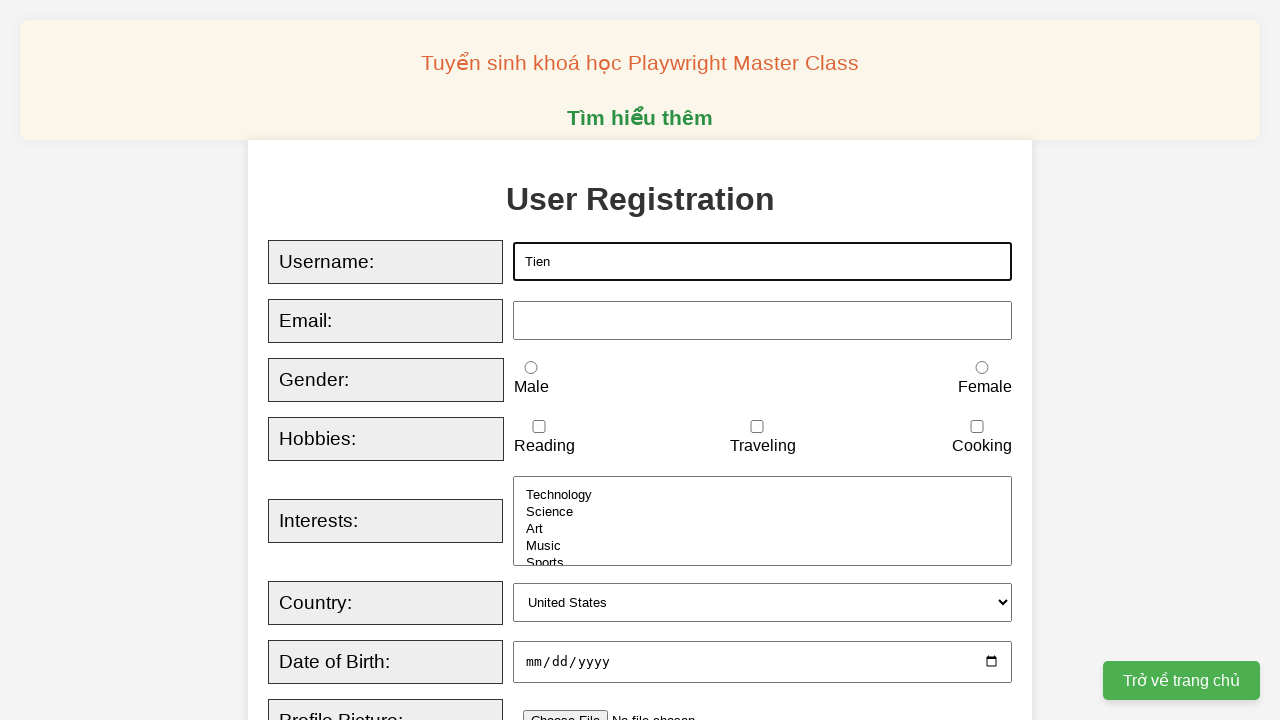

Filled email field with 'hien.khuu.learn@gmail.com' on xpath=//input[@id="email"]
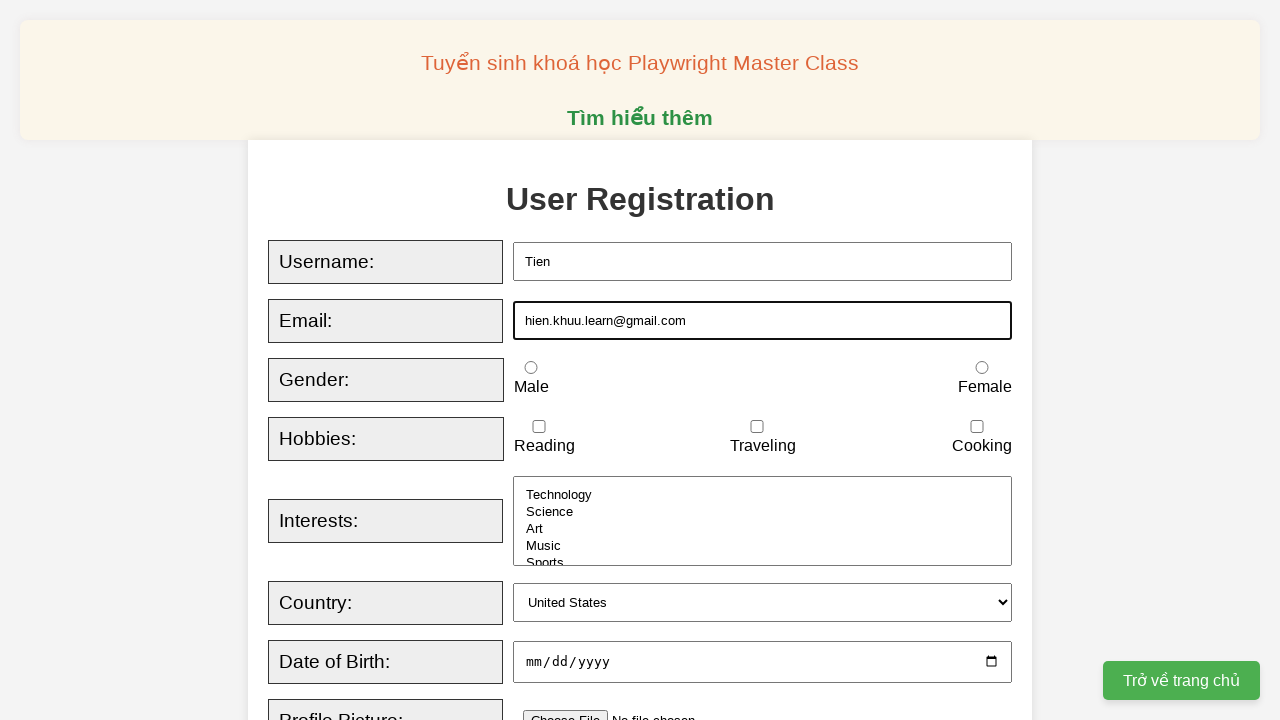

Selected male gender radio button
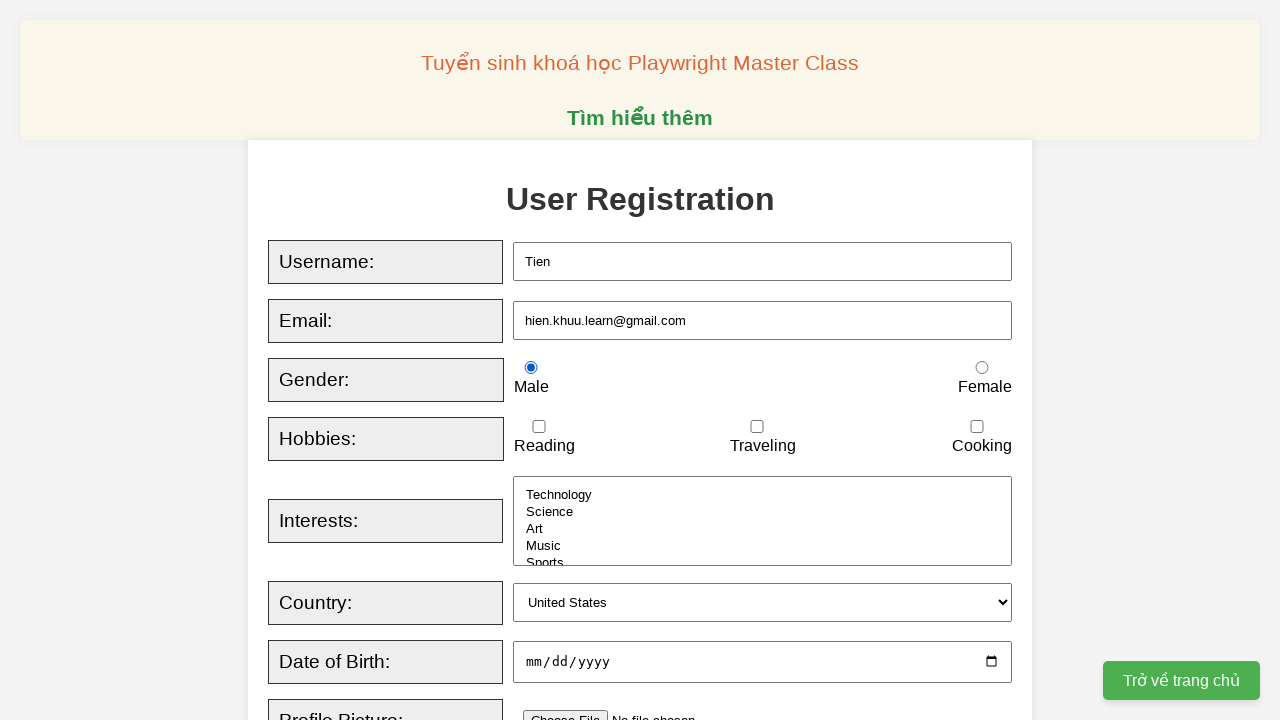

Checked reading hobby checkbox at (539, 427) on xpath=//input[@id="reading"]
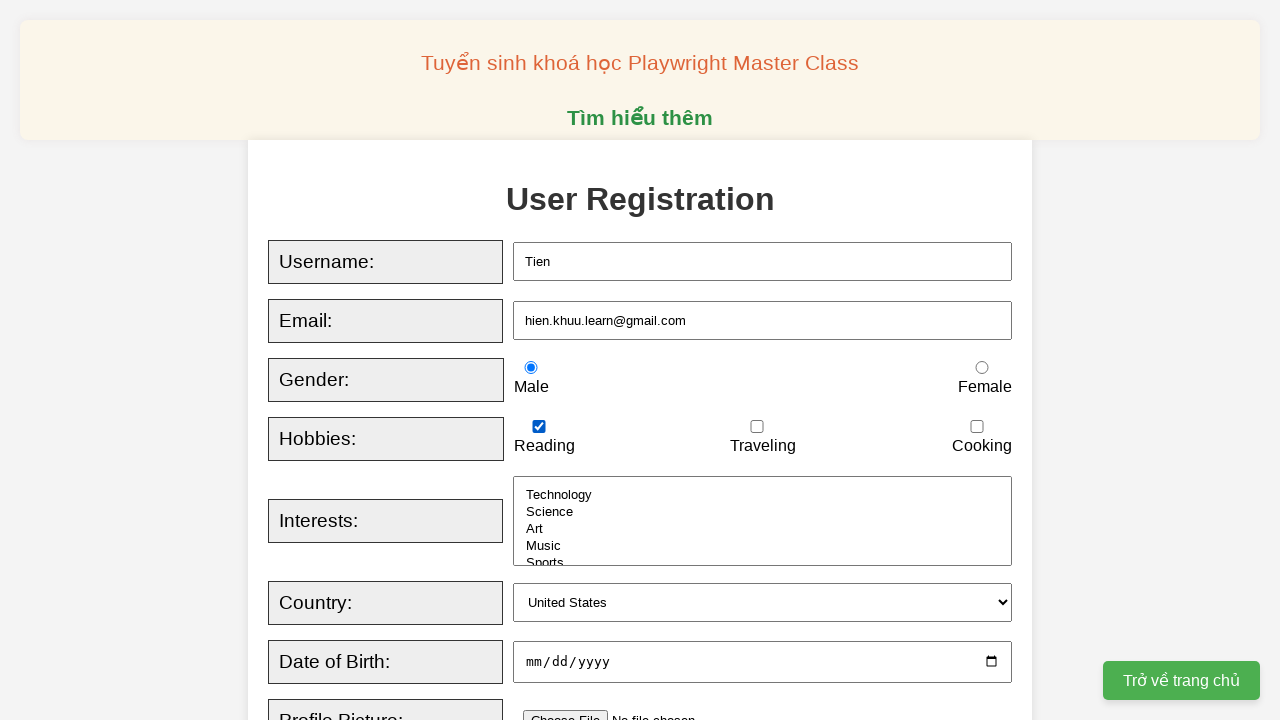

Checked cooking hobby checkbox at (977, 427) on xpath=//input[@id="cooking"]
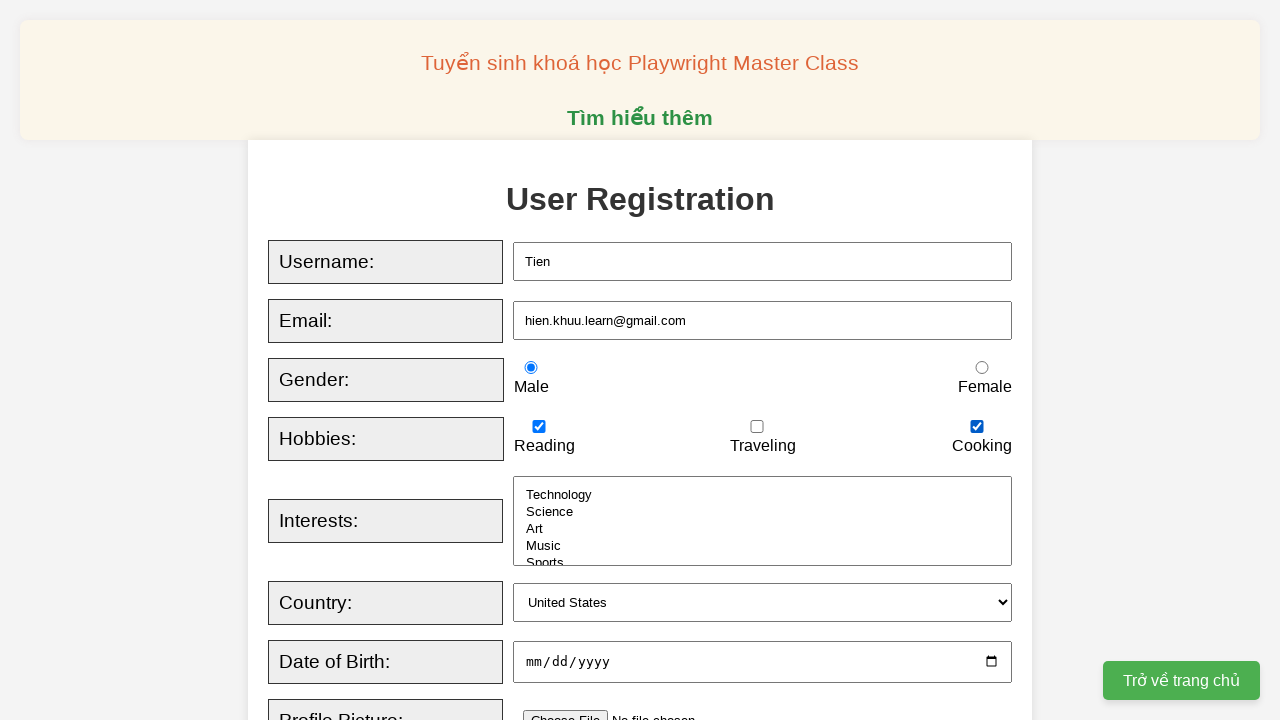

Selected Technology and Art from interests dropdown on xpath=//select[@id="interests"]
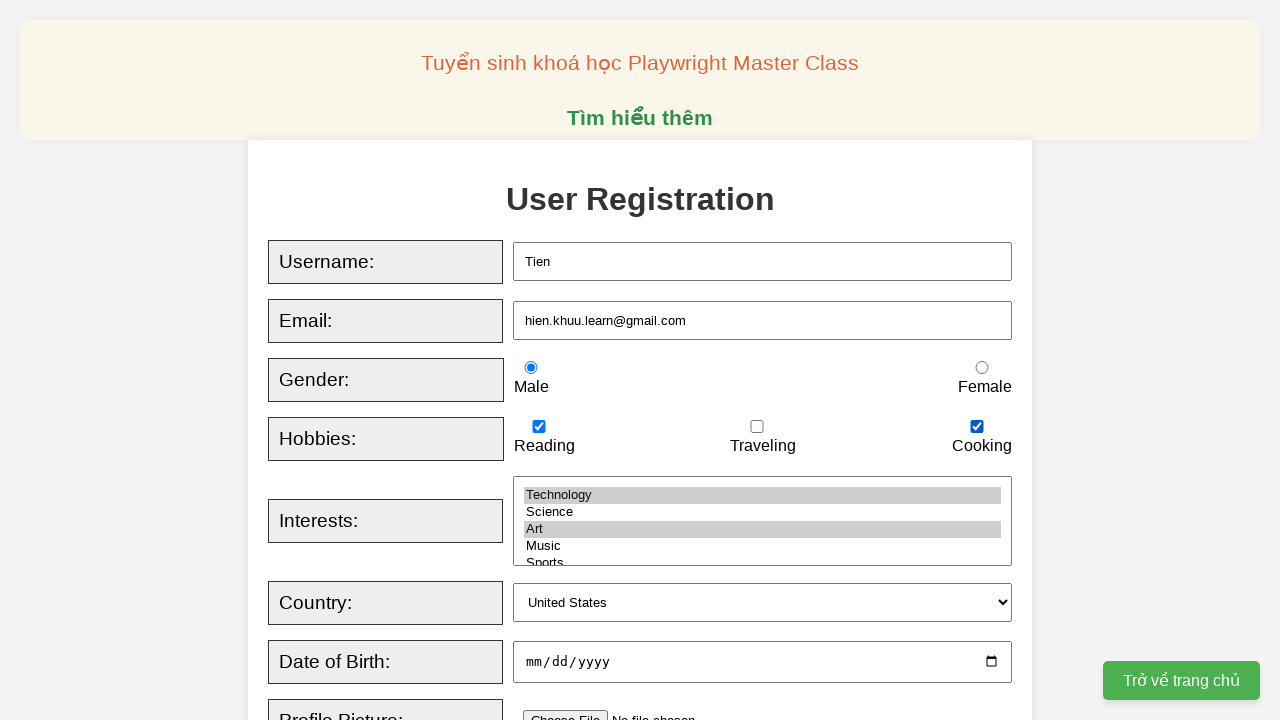

Selected UK from country dropdown on xpath=//select[@id="country"]
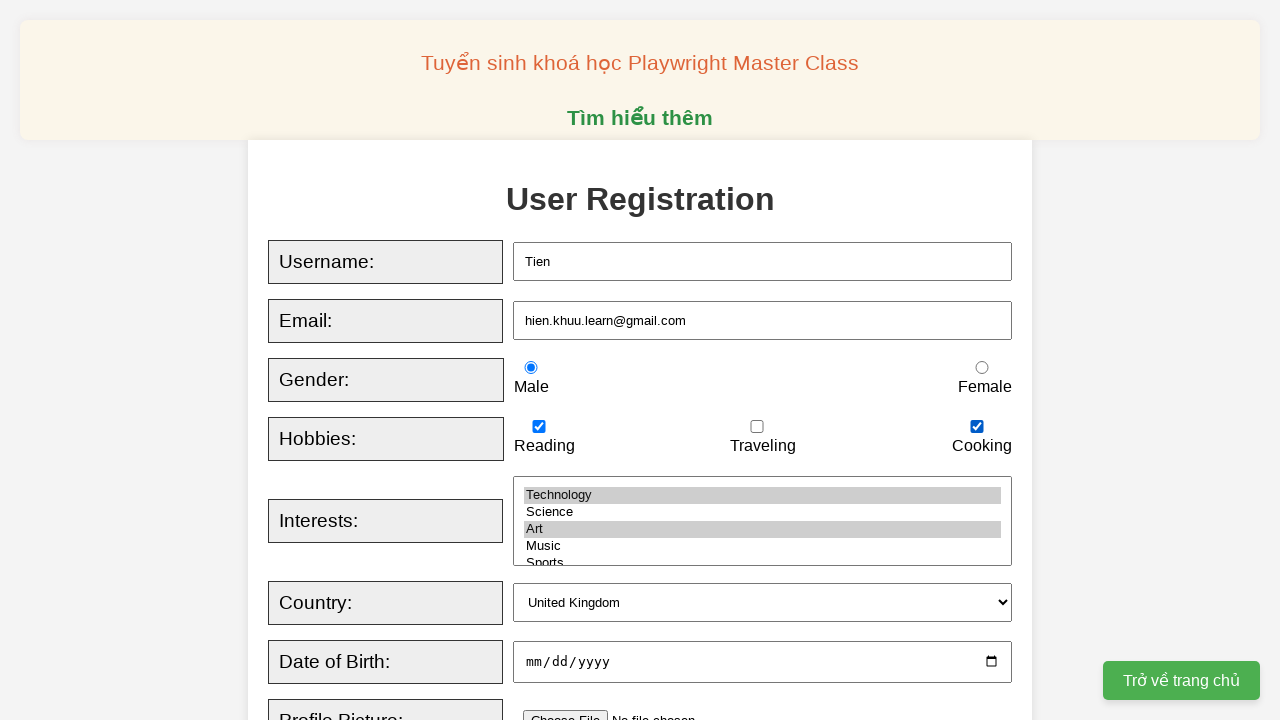

Filled date of birth with '1985-01-01' on xpath=//input[@id="dob"]
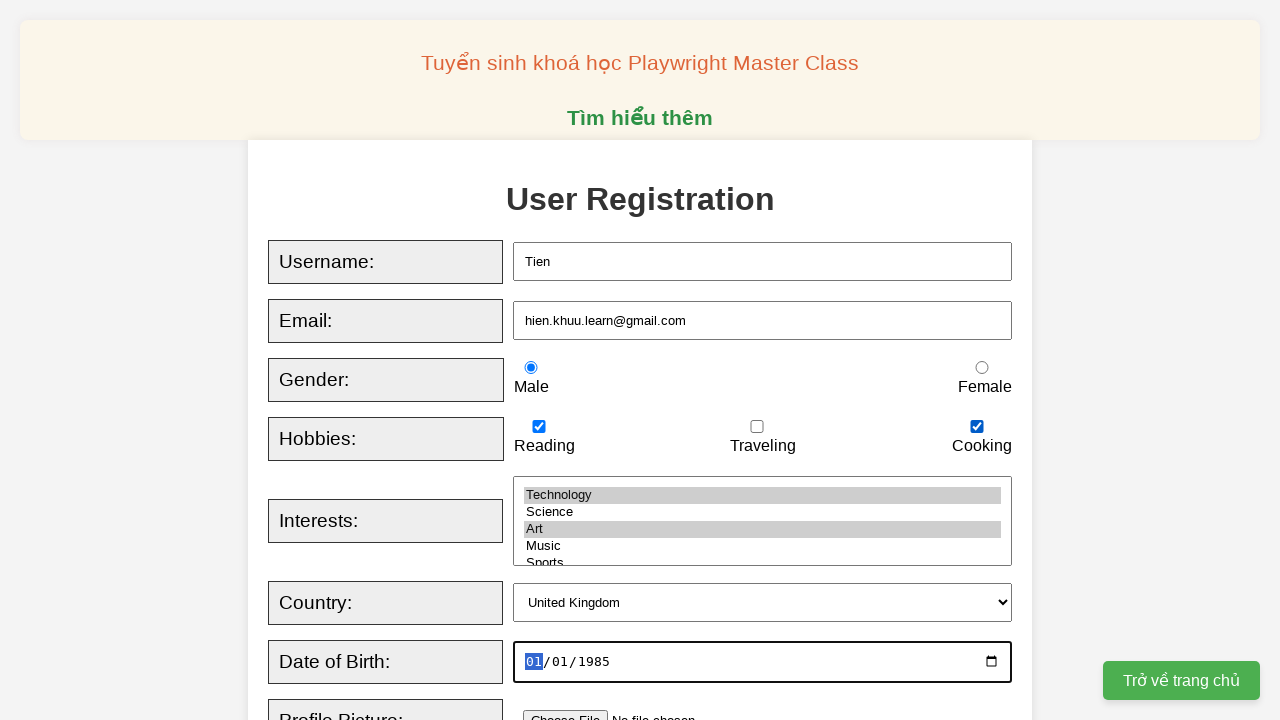

Filled bio textarea with 'this is a test' on xpath=//textarea[@id="bio"]
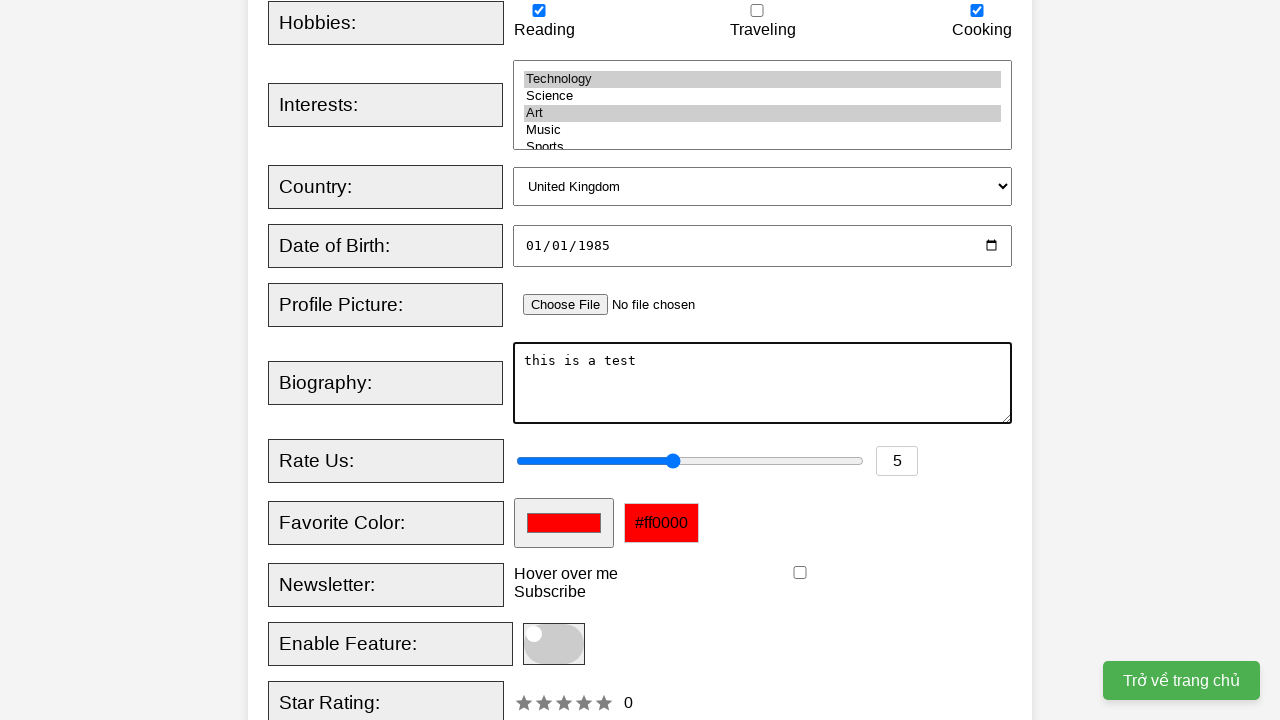

Set rating value to 8 on xpath=//input[@id="rating"]
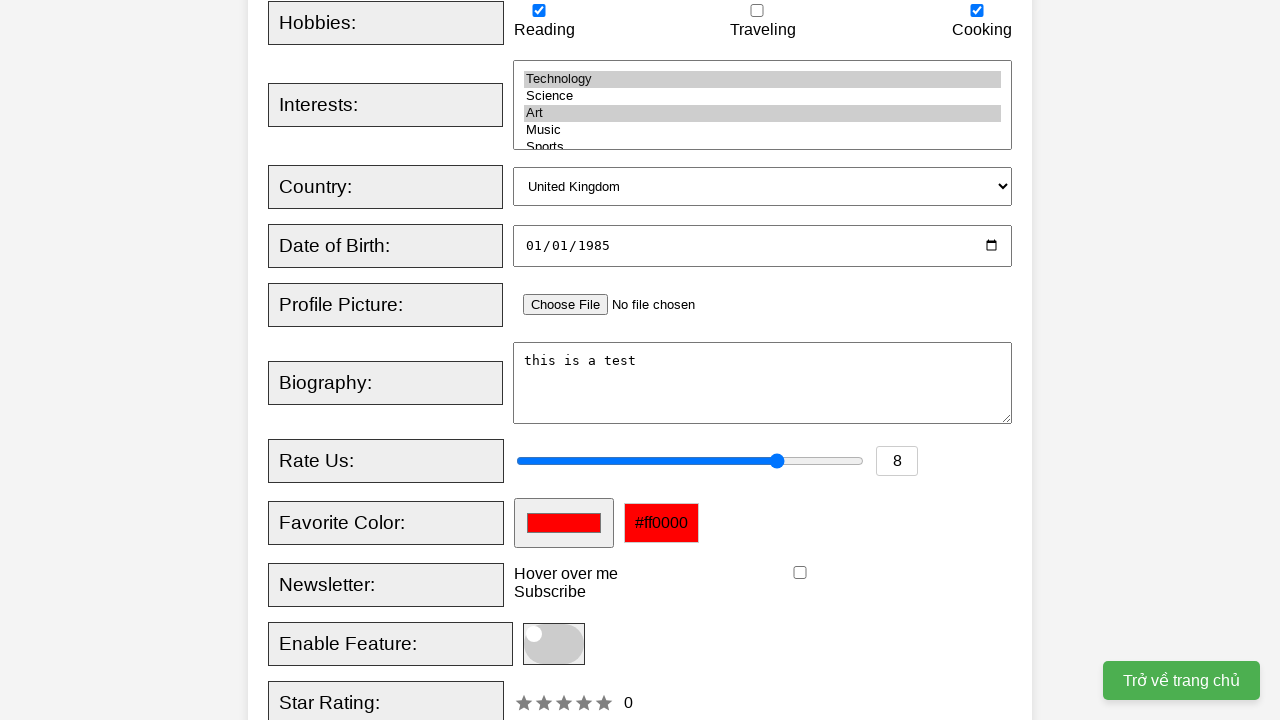

Set favorite color to #0400ff on xpath=//input[@id="favcolor"]
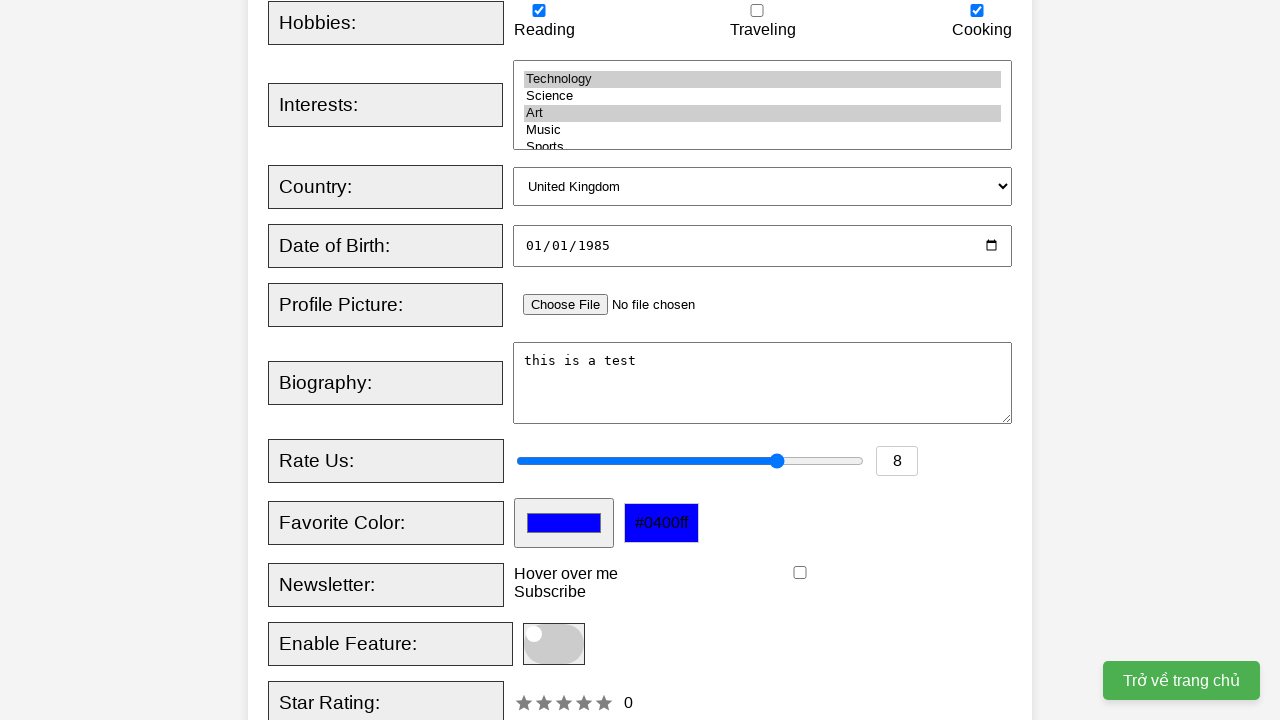

Checked newsletter checkbox at (800, 573) on xpath=//input[@id="newsletter"]
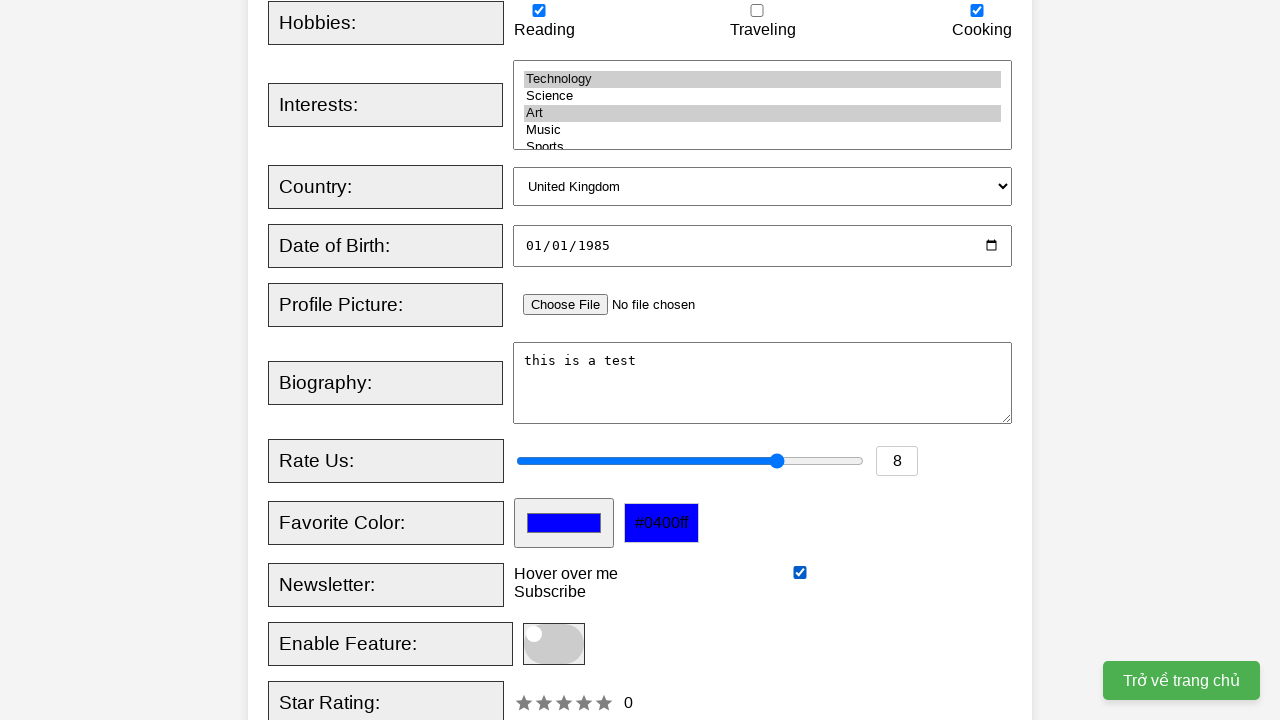

Clicked toggle slider switch at (554, 644) on xpath=//span[@class="slider round"]
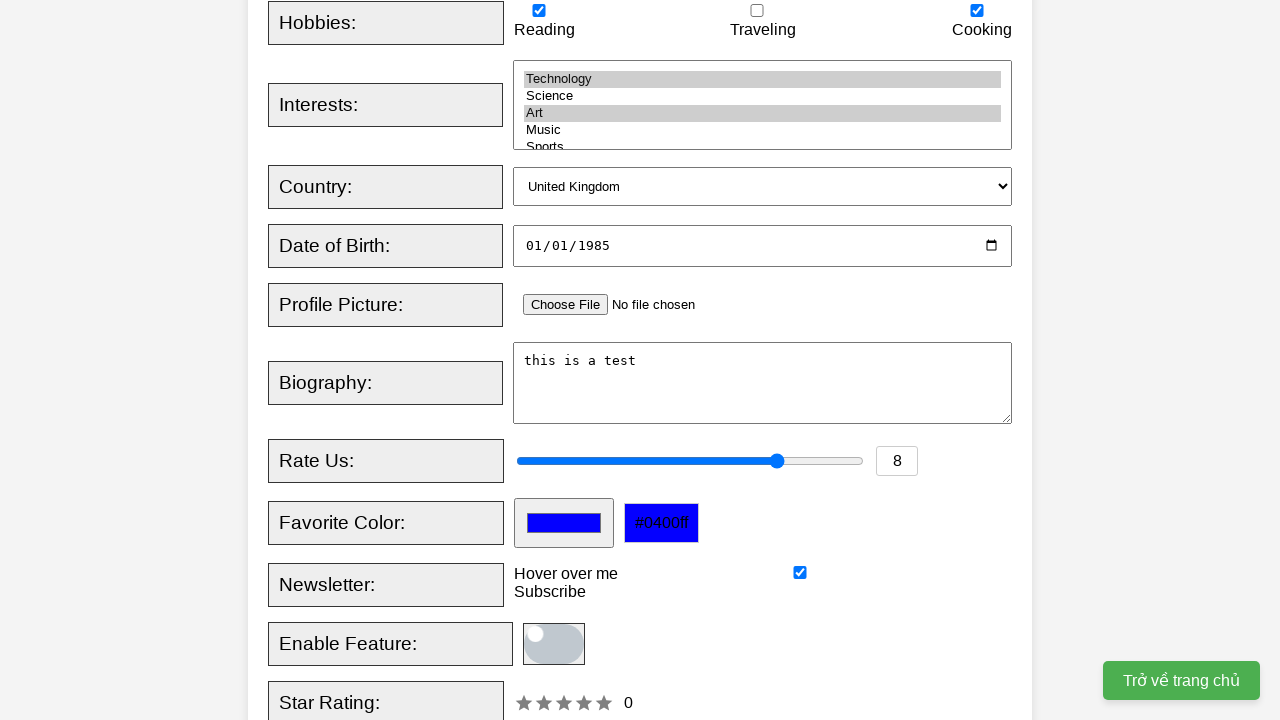

Clicked Register button to submit the form at (528, 360) on xpath=//button[text()="Register"]
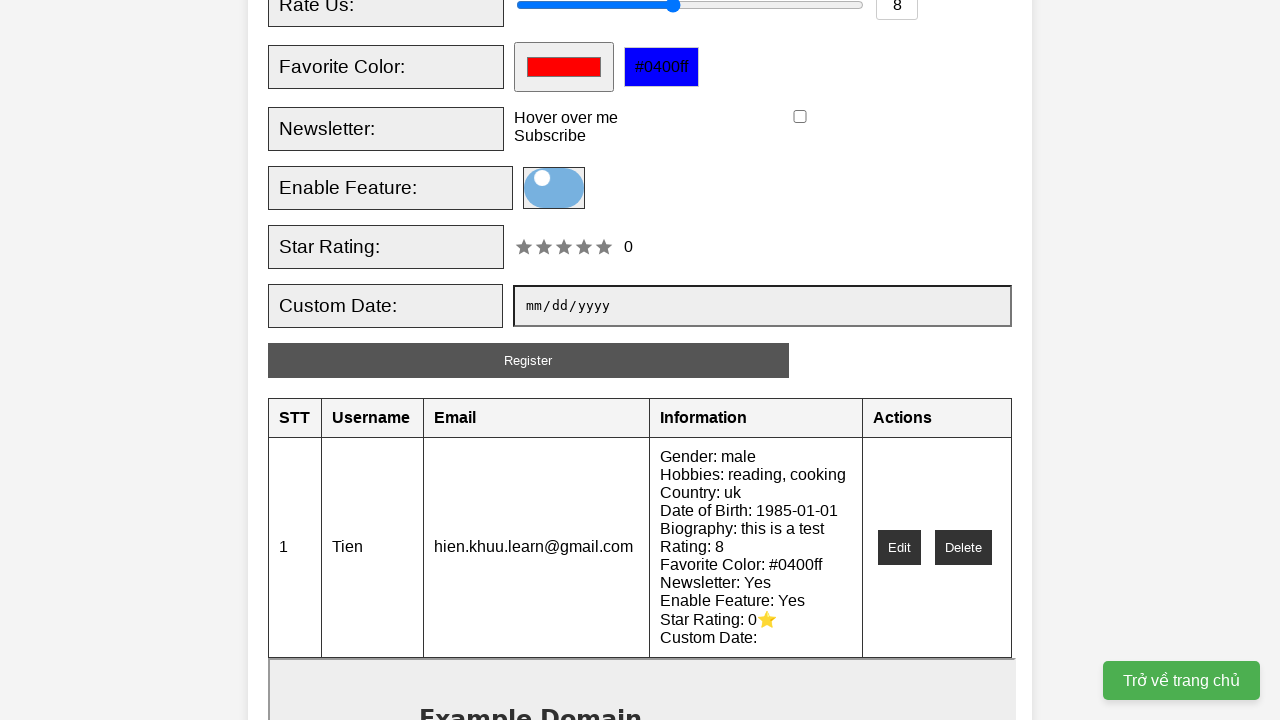

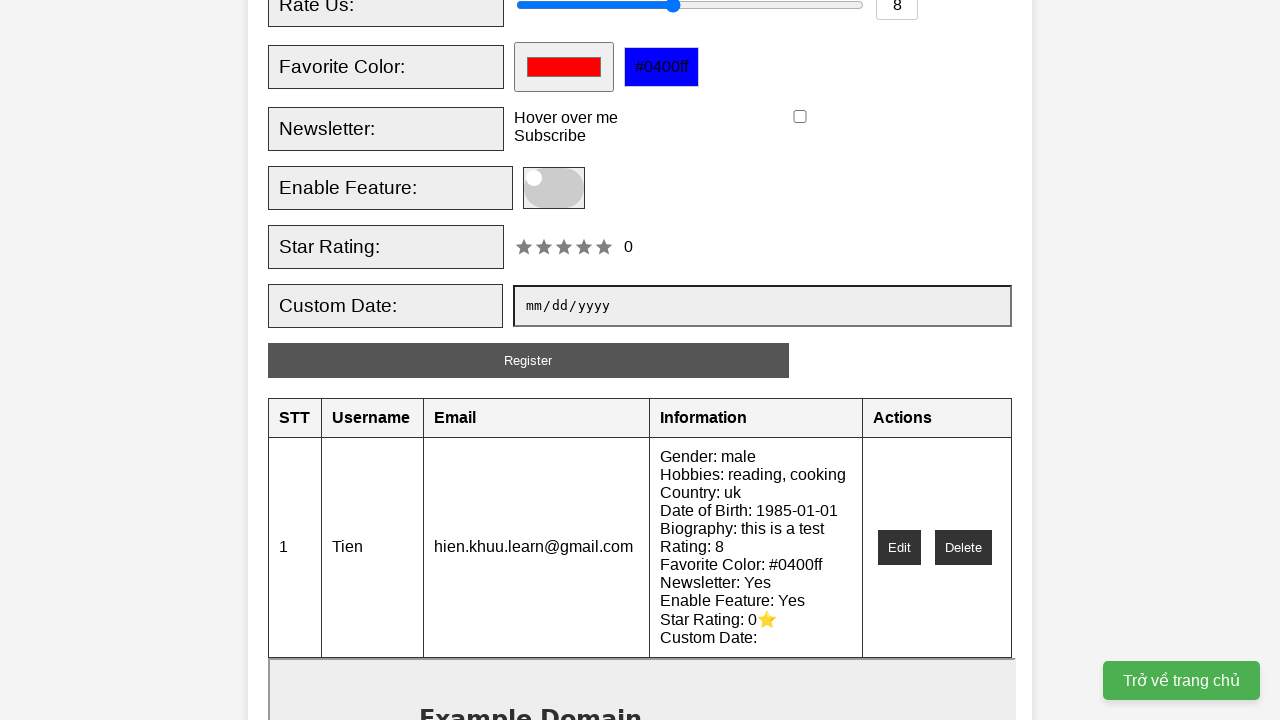